A basic browser launch test that navigates to a billing admin page and maximizes the window. This is a minimal smoke test verifying the page loads.

Starting URL: http://www.techfios.com/billing/?ng=admin/

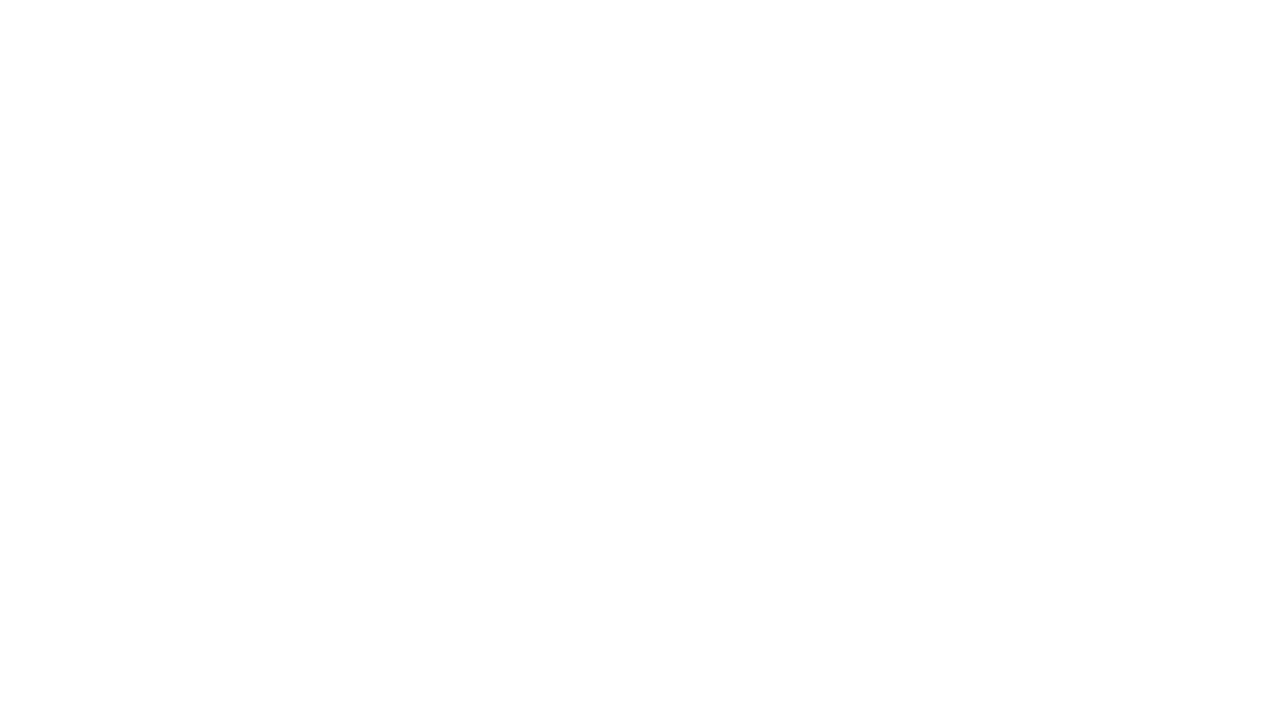

Set viewport size to 1920x1080
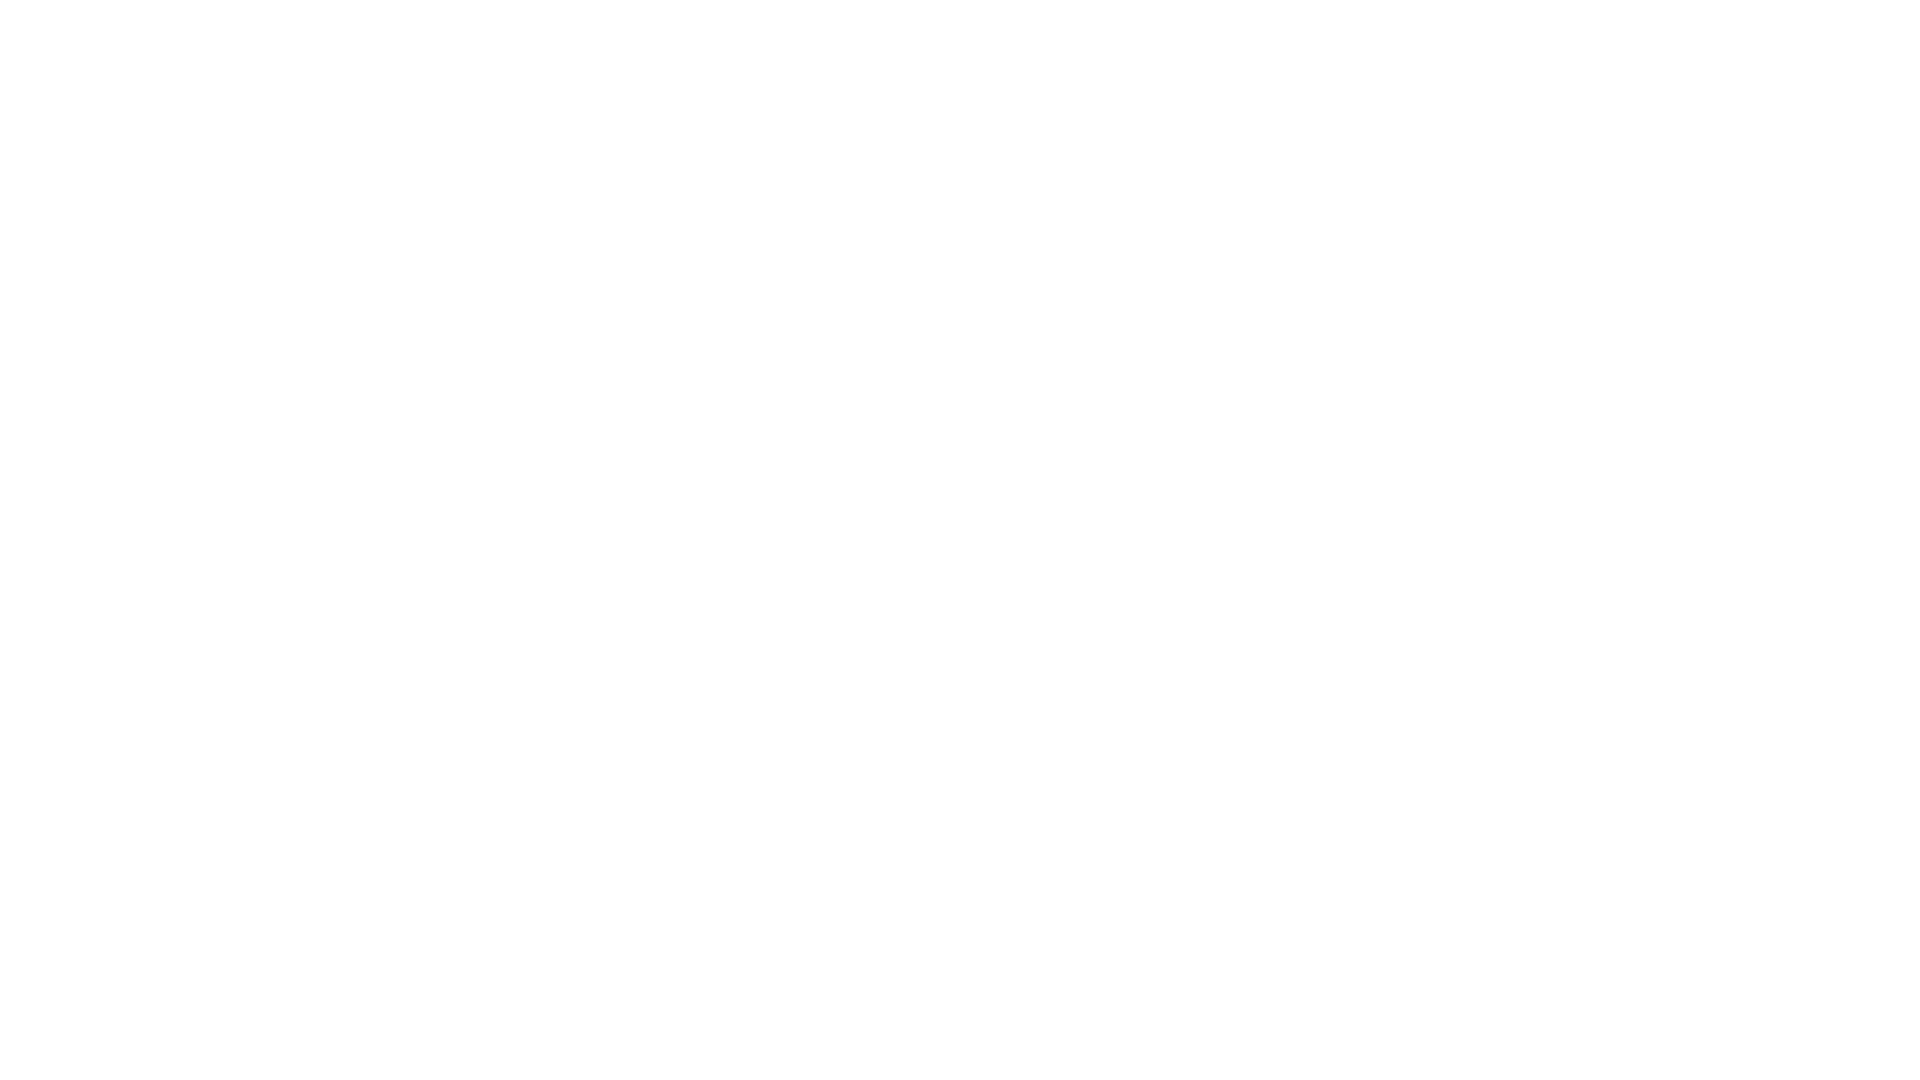

Page fully loaded (domcontentloaded)
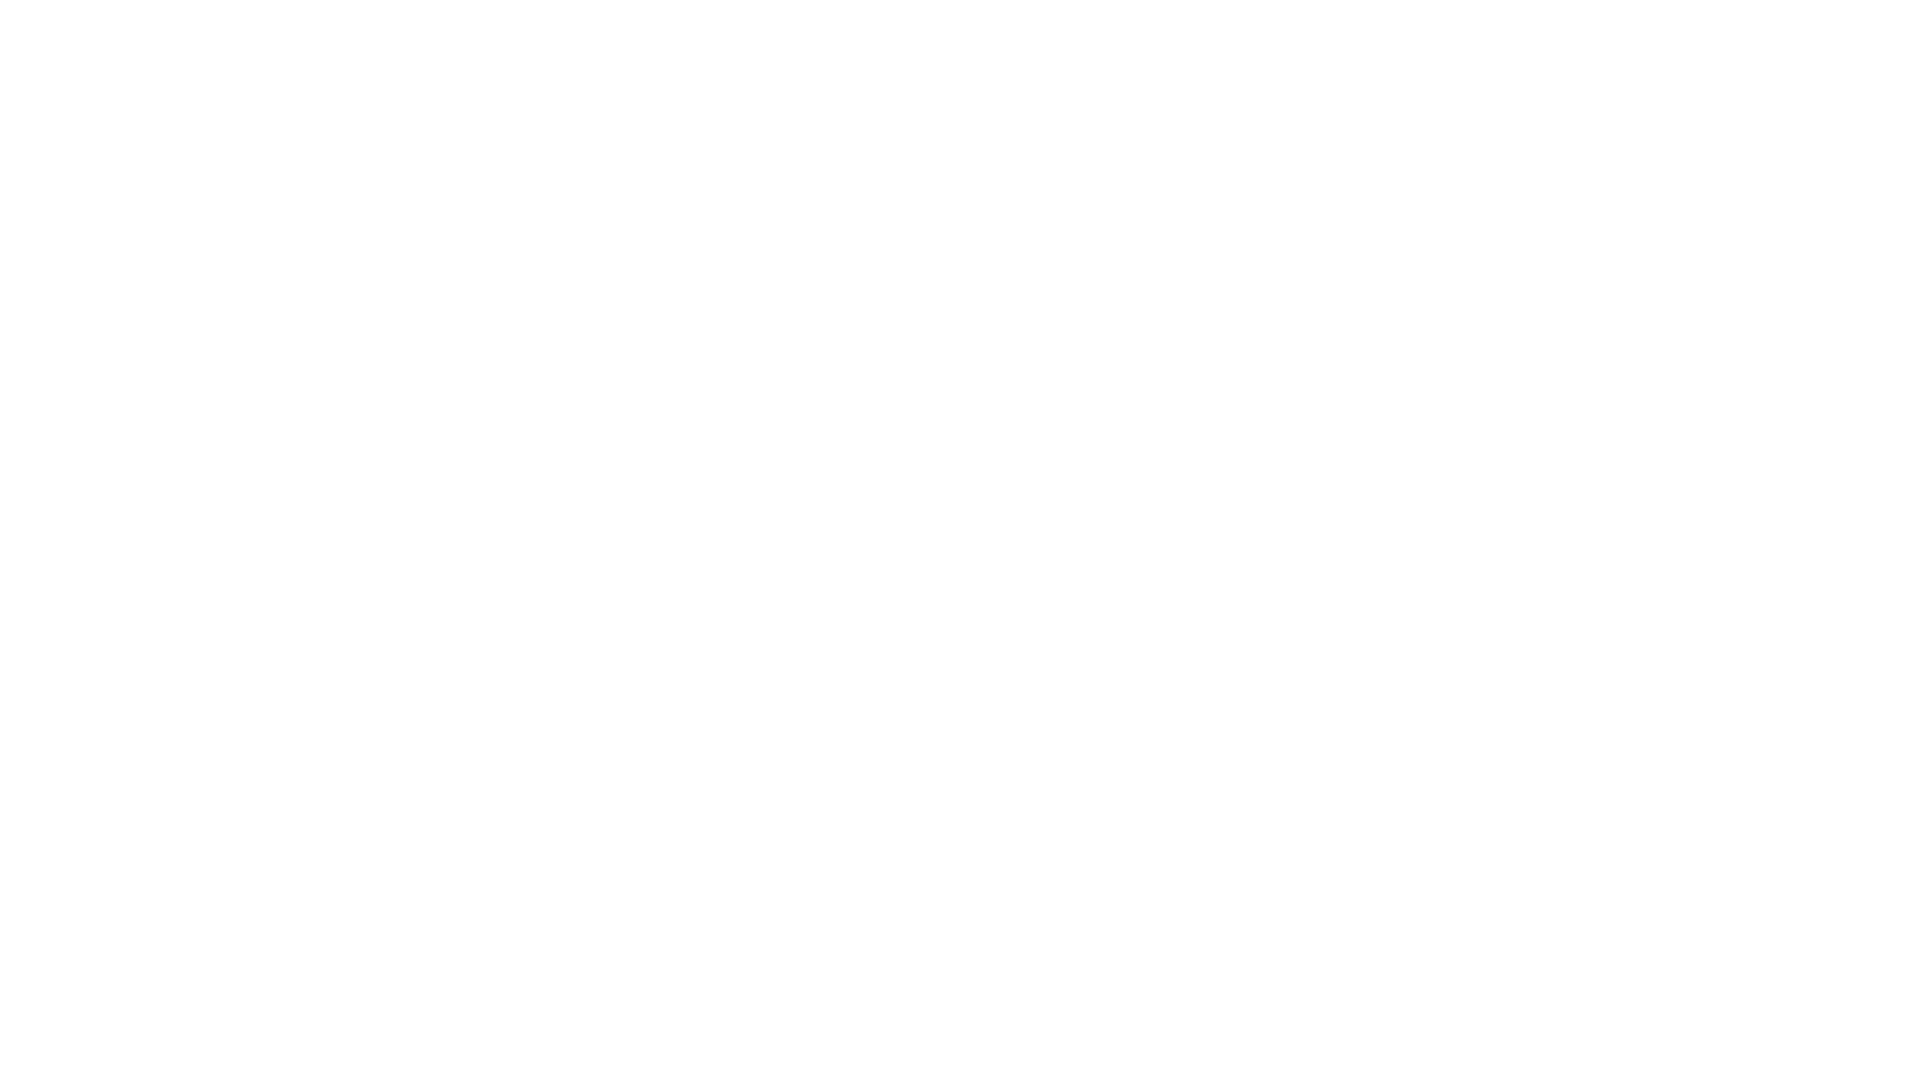

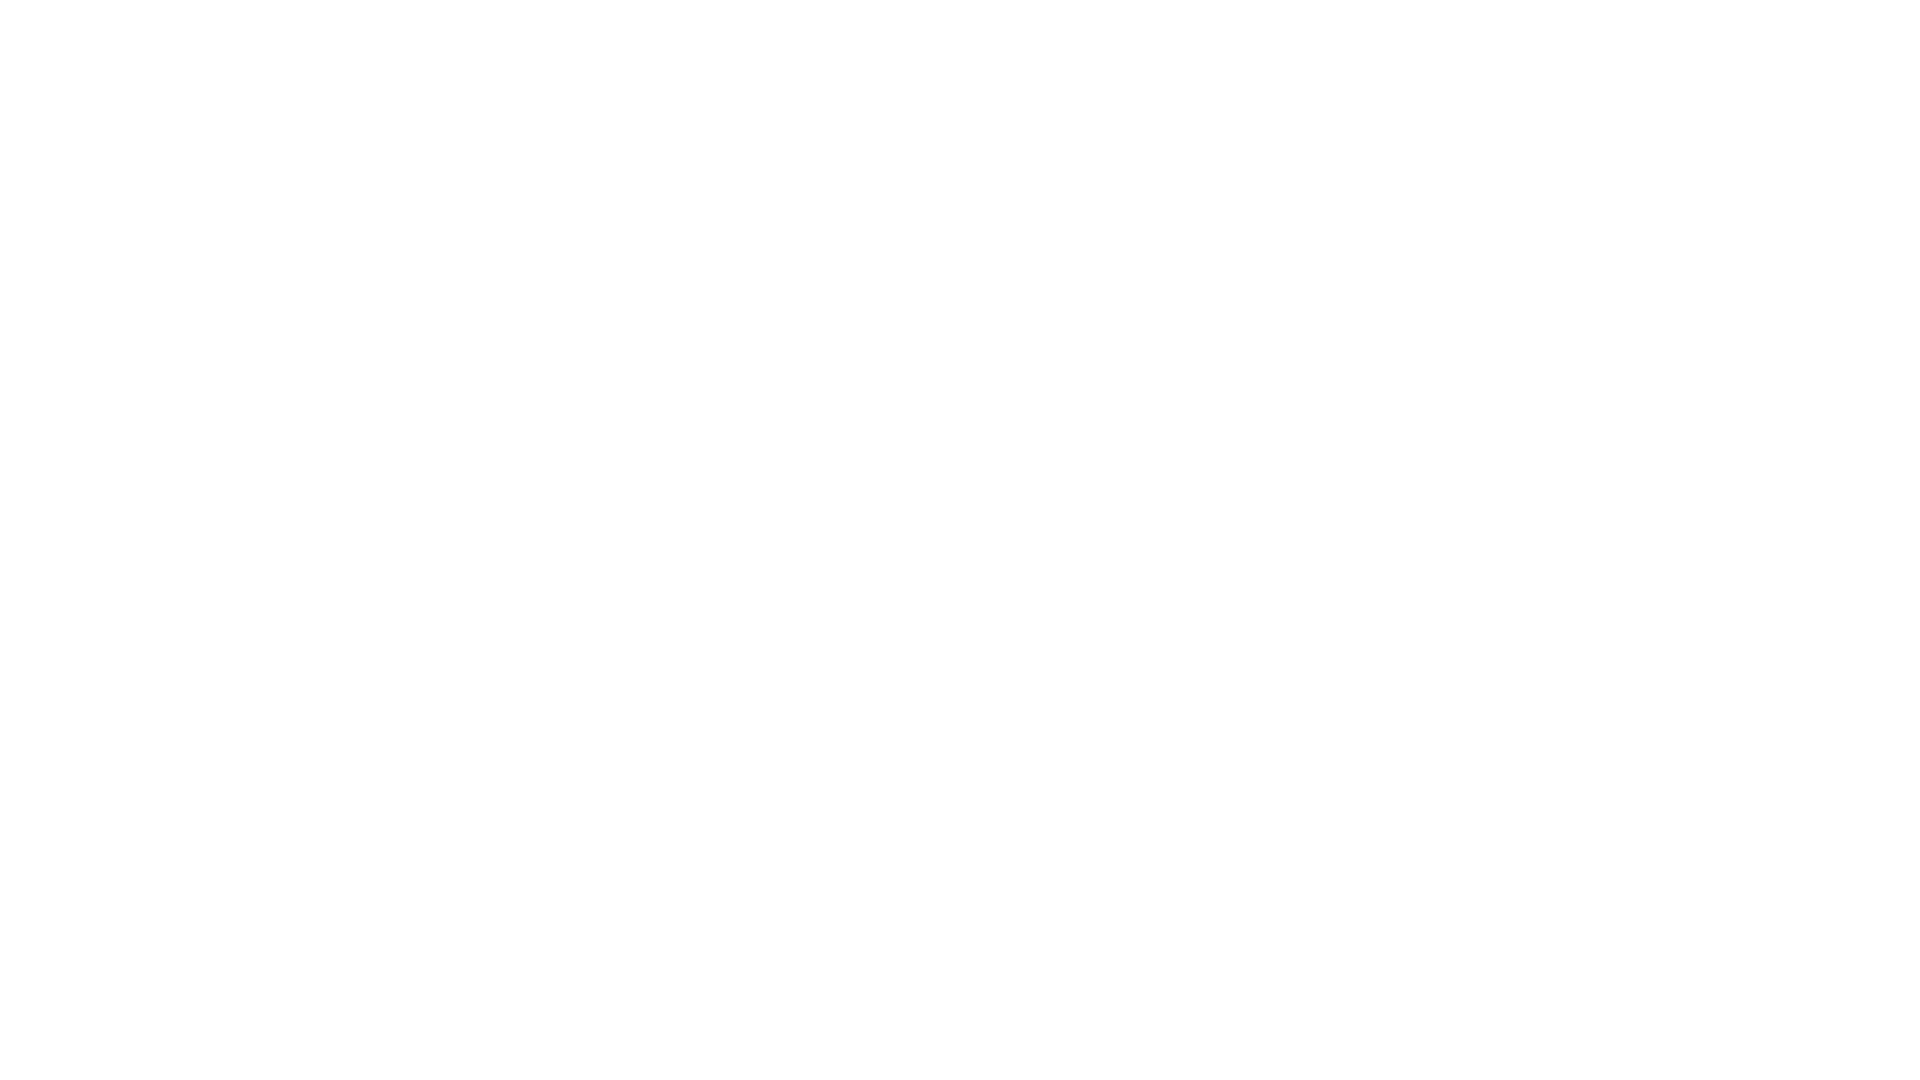